Tests user registration validation on Redmine website by submitting a registration form with an invalid email format and verifying the error message is displayed.

Starting URL: https://www.redmine.org/

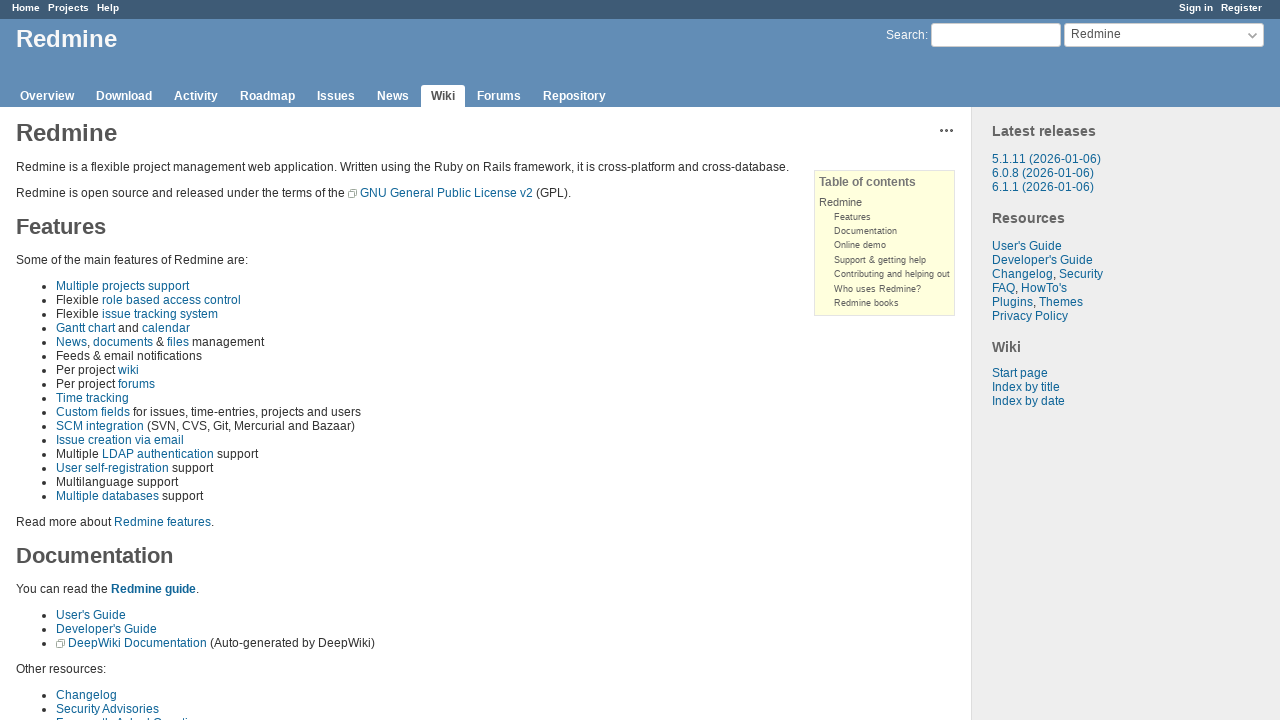

Clicked on Register link at (1242, 8) on a[href='/account/register']
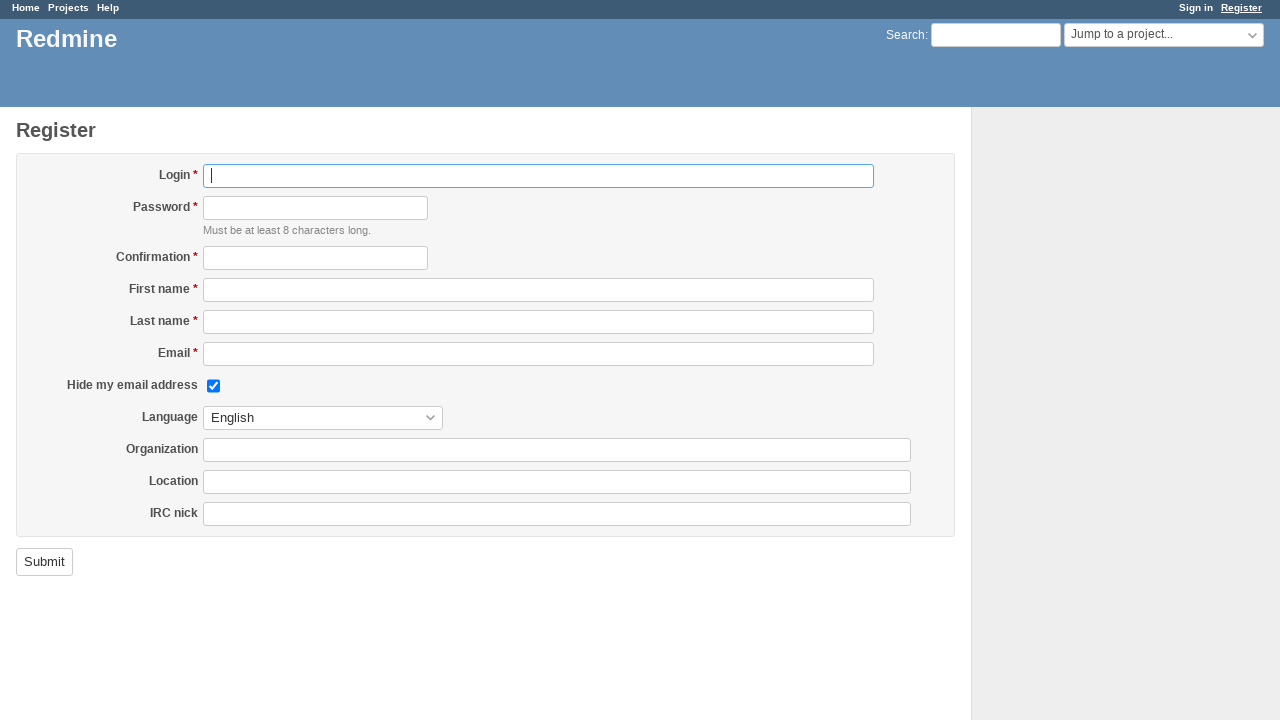

Waited for registration page to load
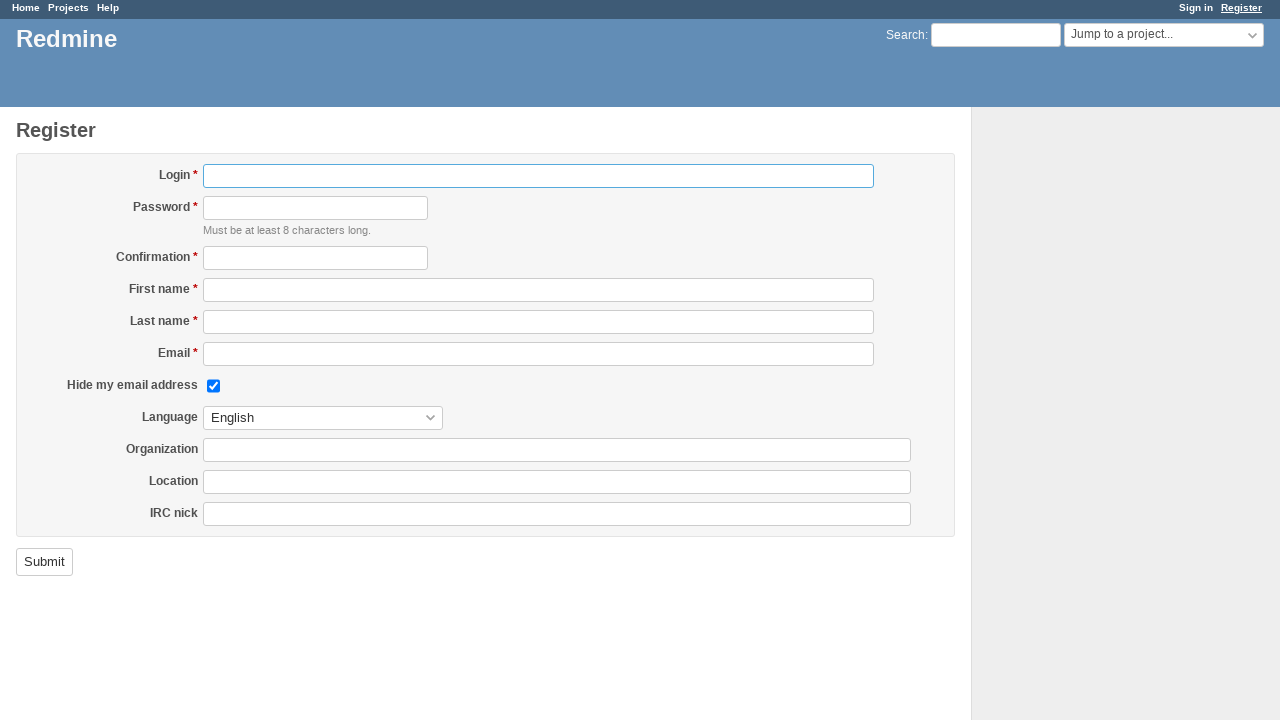

Filled login field with 'testuser_invalid562' on #user_login
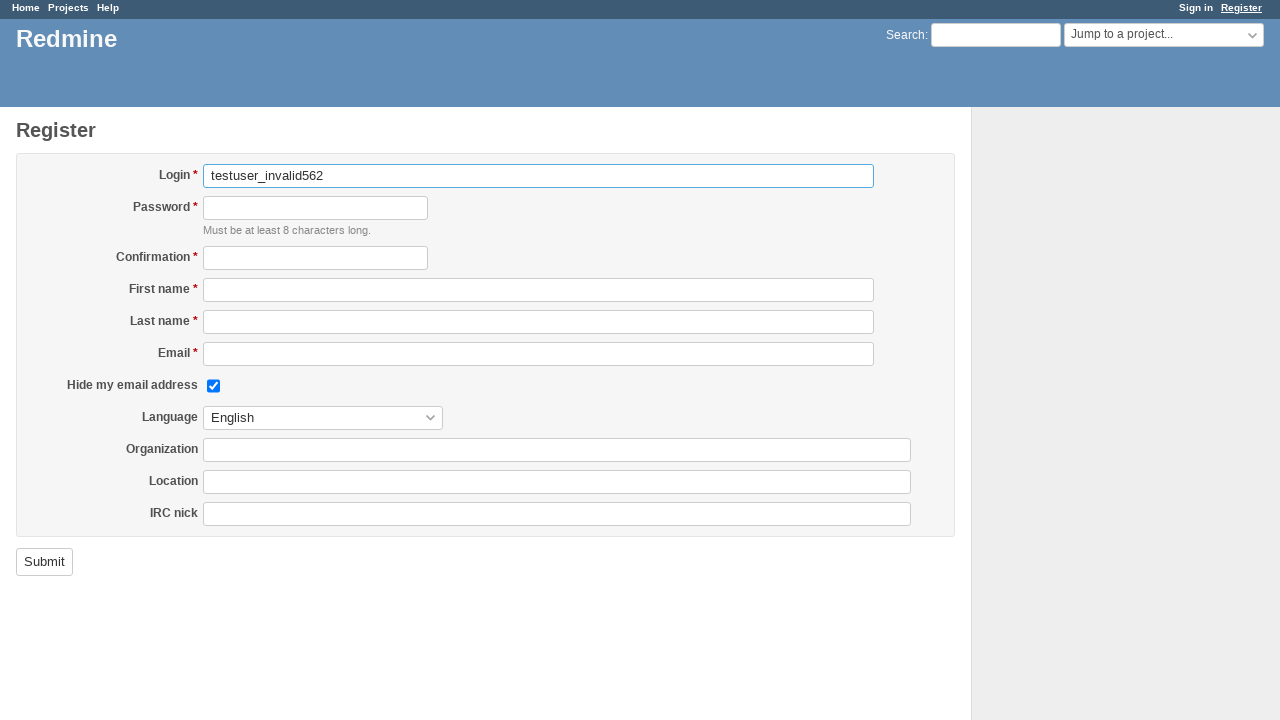

Filled password field with 'SecurePassword456' on #user_password
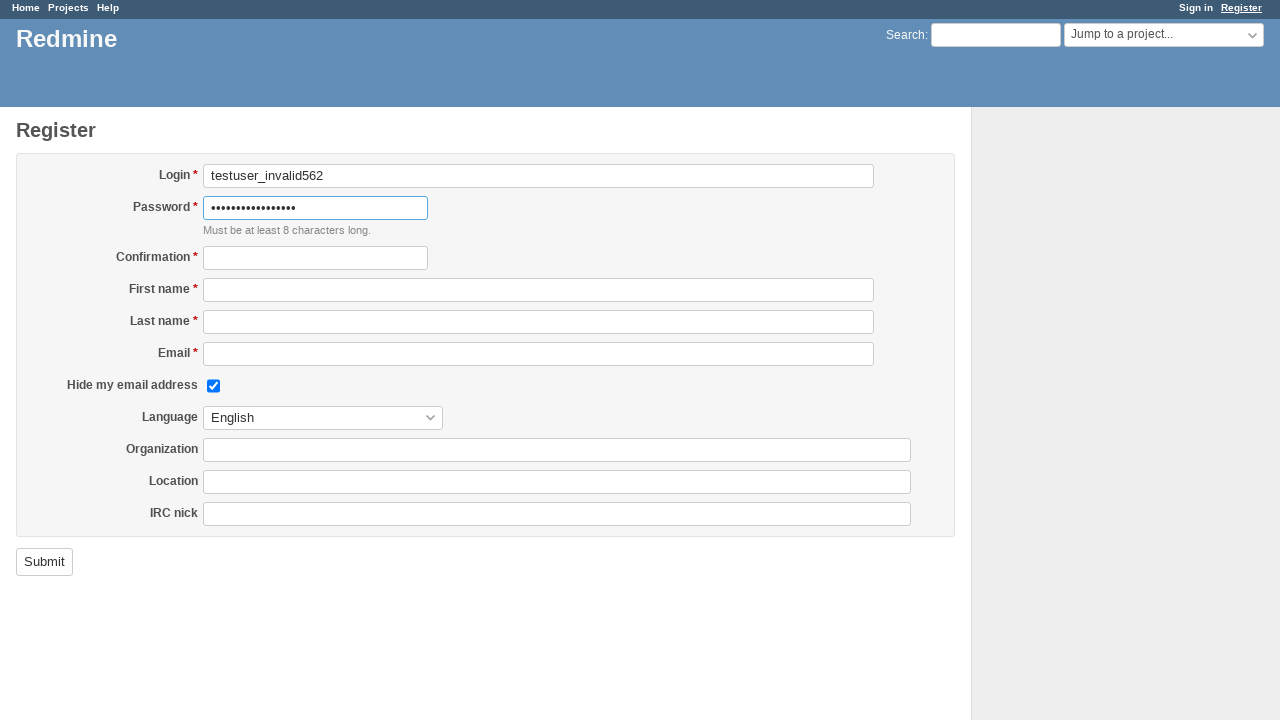

Filled password confirmation field with 'SecurePassword456' on #user_password_confirmation
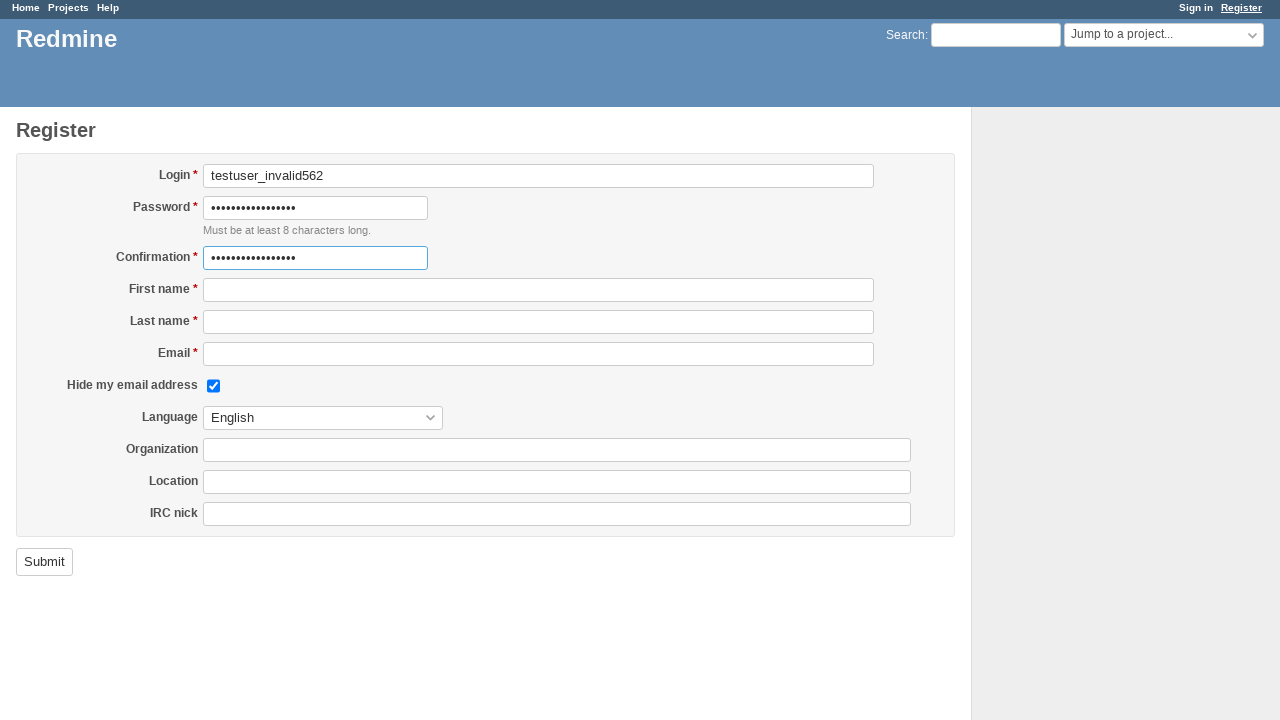

Filled first name field with 'Tom' on #user_firstname
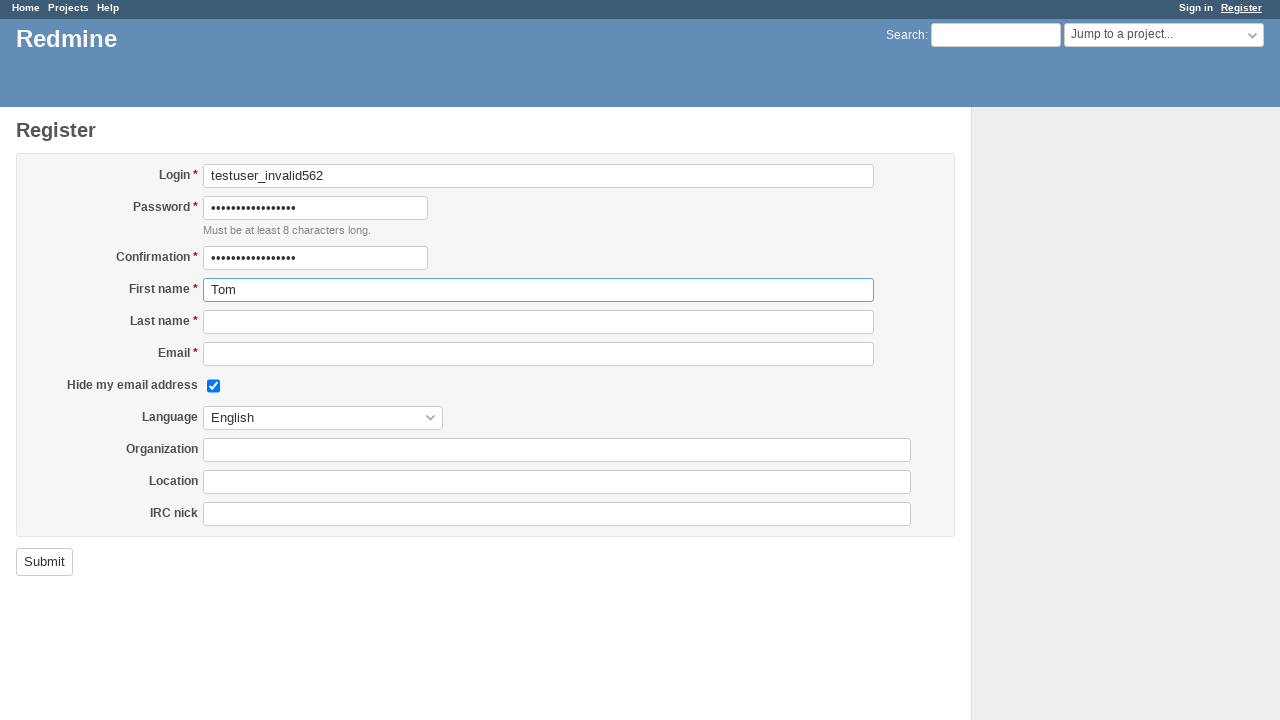

Filled last name field with 'Anderson' on #user_lastname
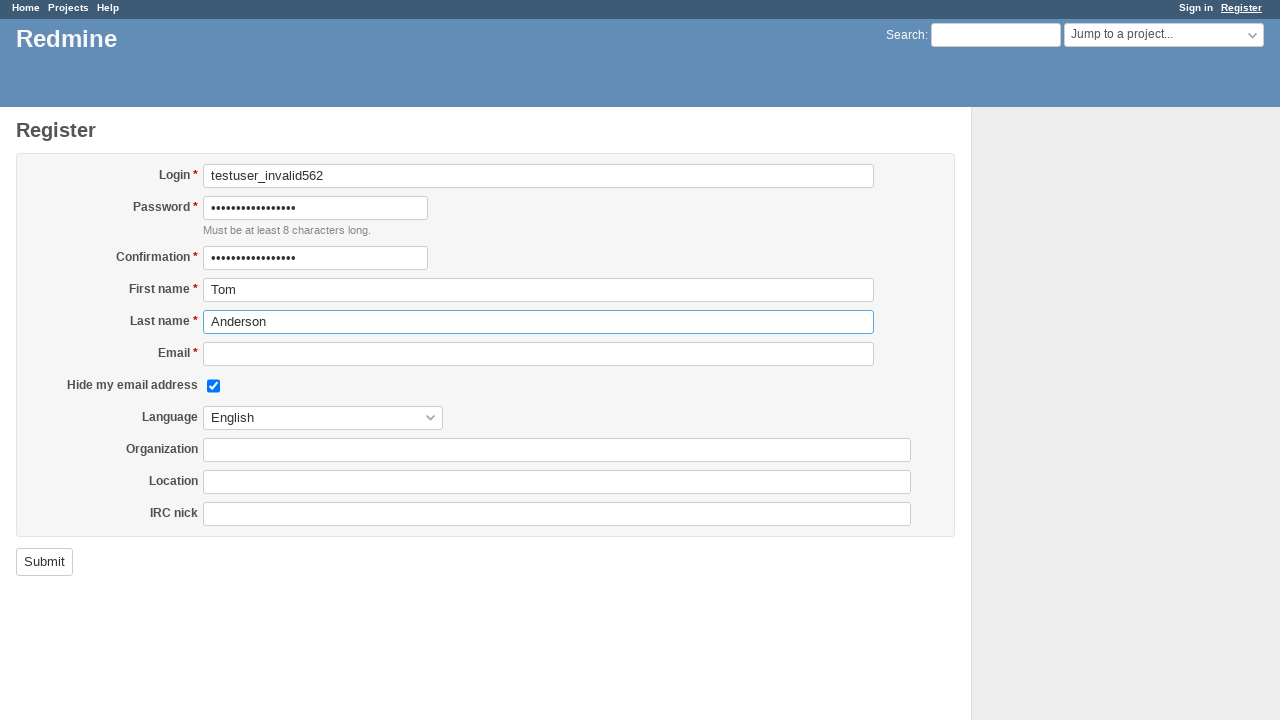

Filled email field with invalid email 'invalidmail@qwe' on #user_mail
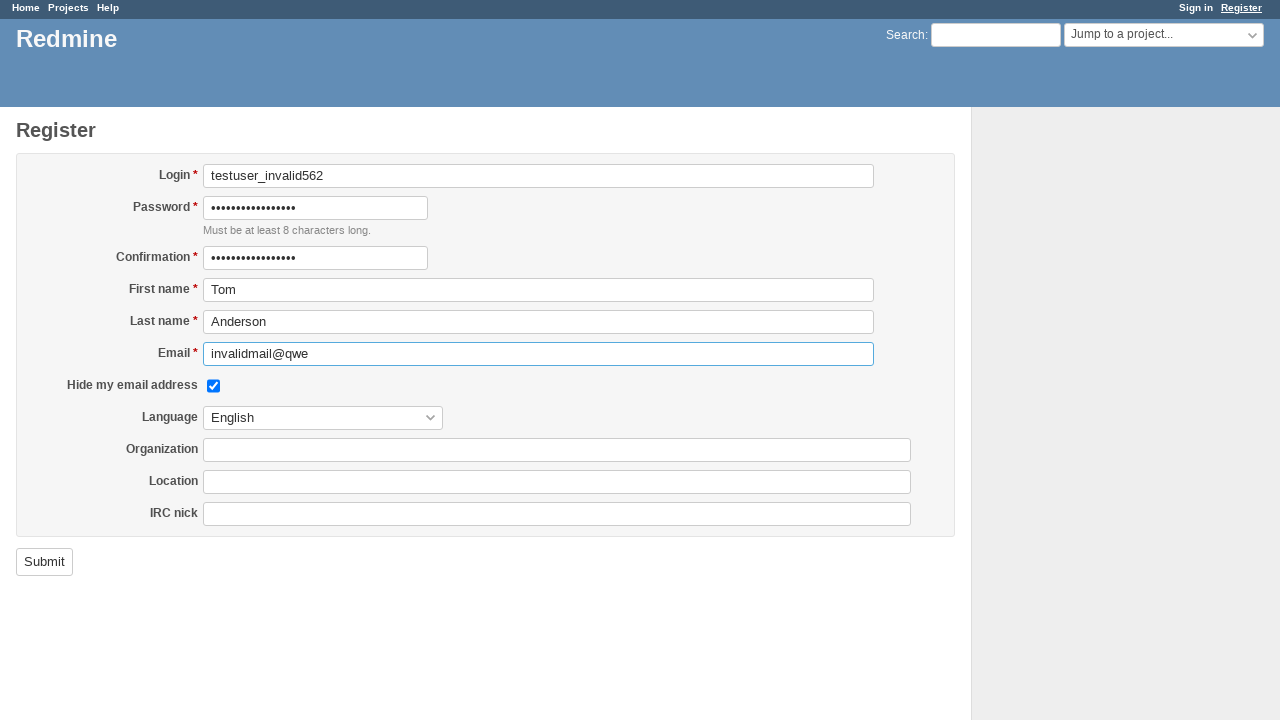

Clicked submit button to submit registration form at (44, 562) on input[type='submit'][name='commit']
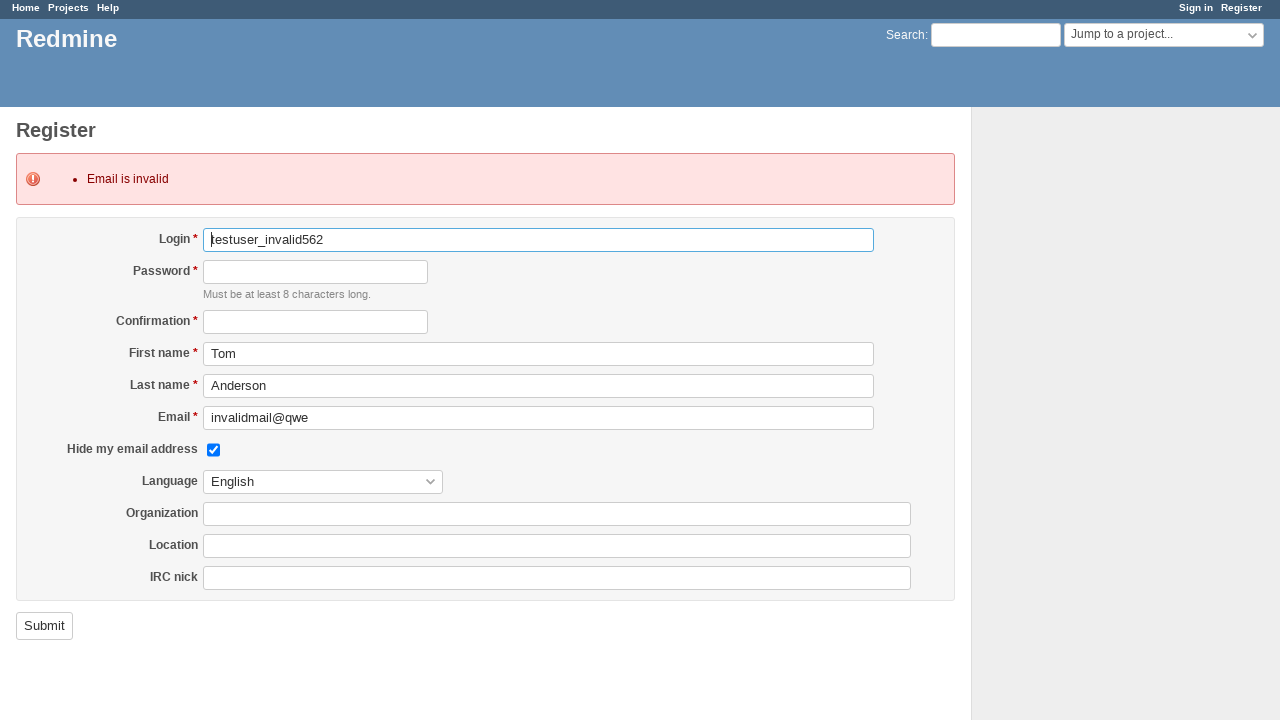

Error explanation message appeared on page
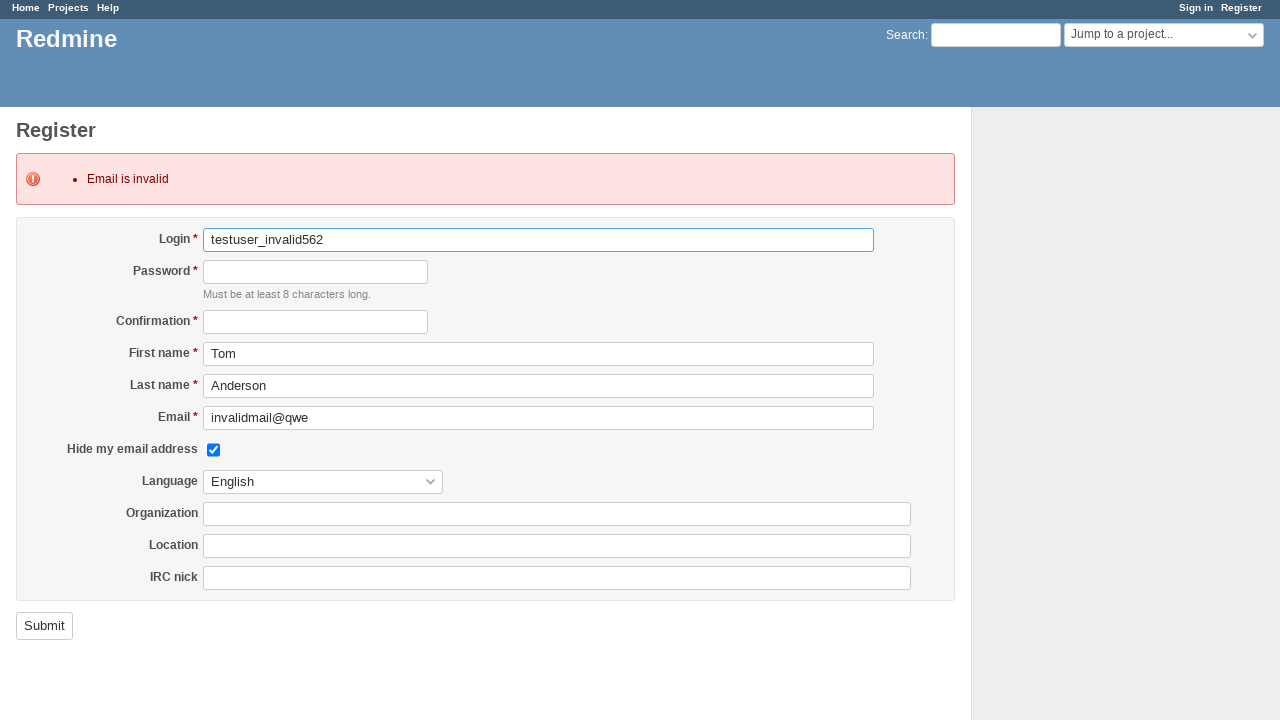

Verified user is still on registration page after invalid email submission
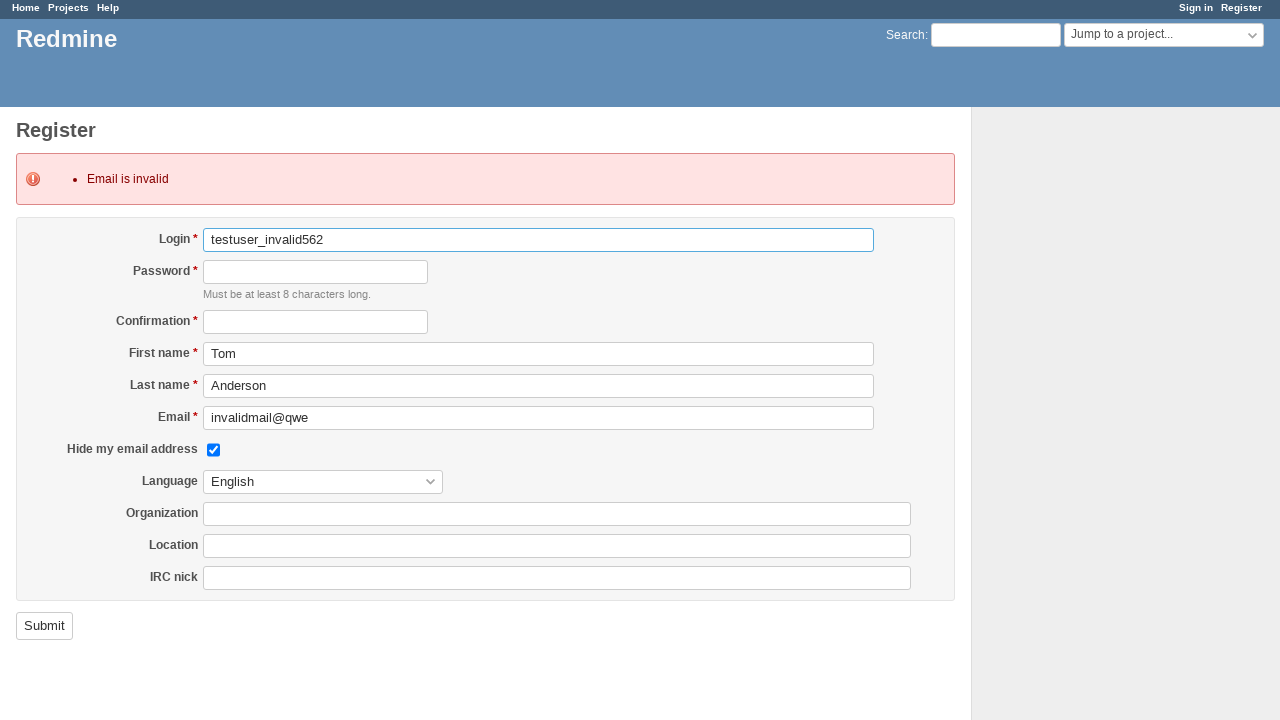

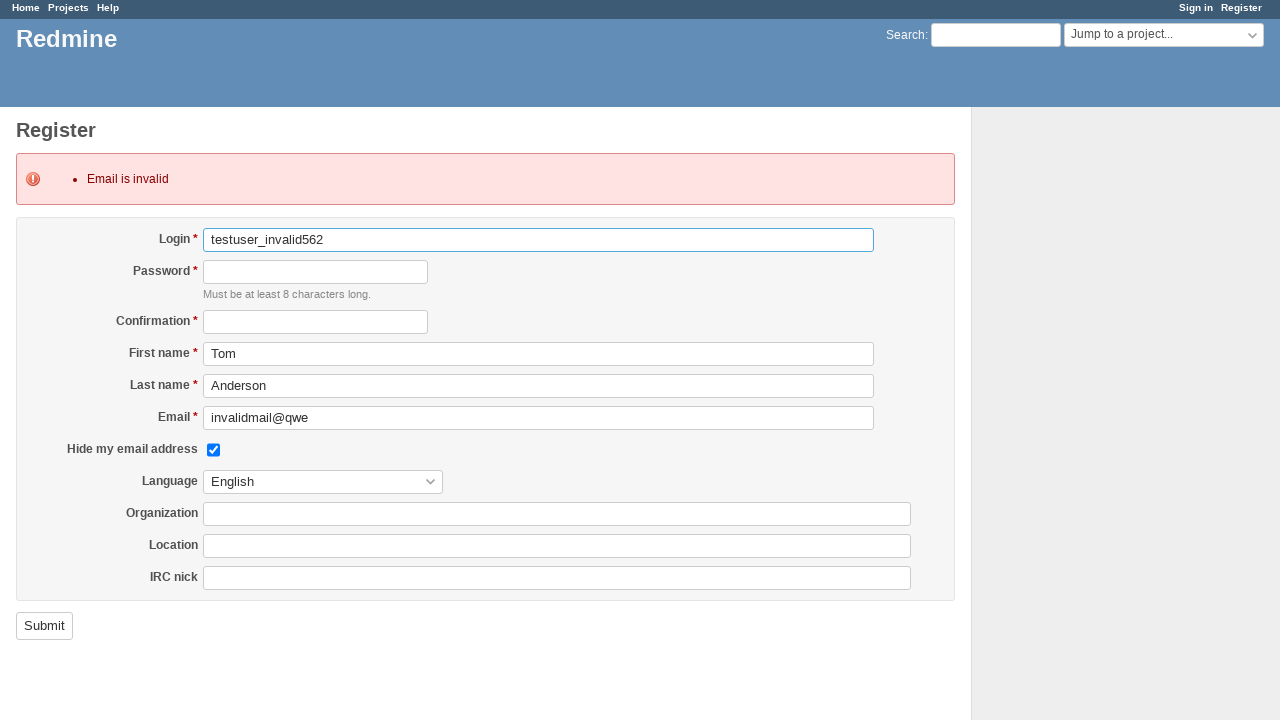